Tests AJAX data loading by clicking an AJAX button and waiting for content to appear

Starting URL: http://uitestingplayground.com/ajax

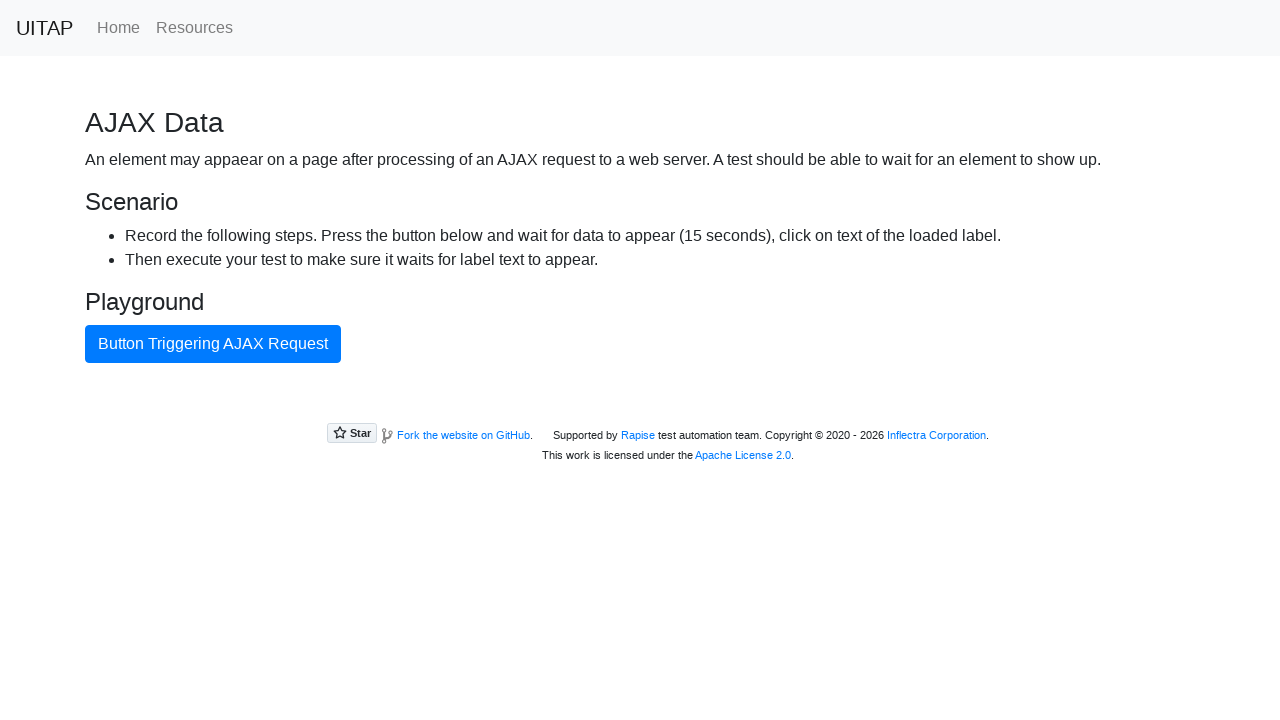

Clicked AJAX button to trigger data loading at (213, 344) on #ajaxButton
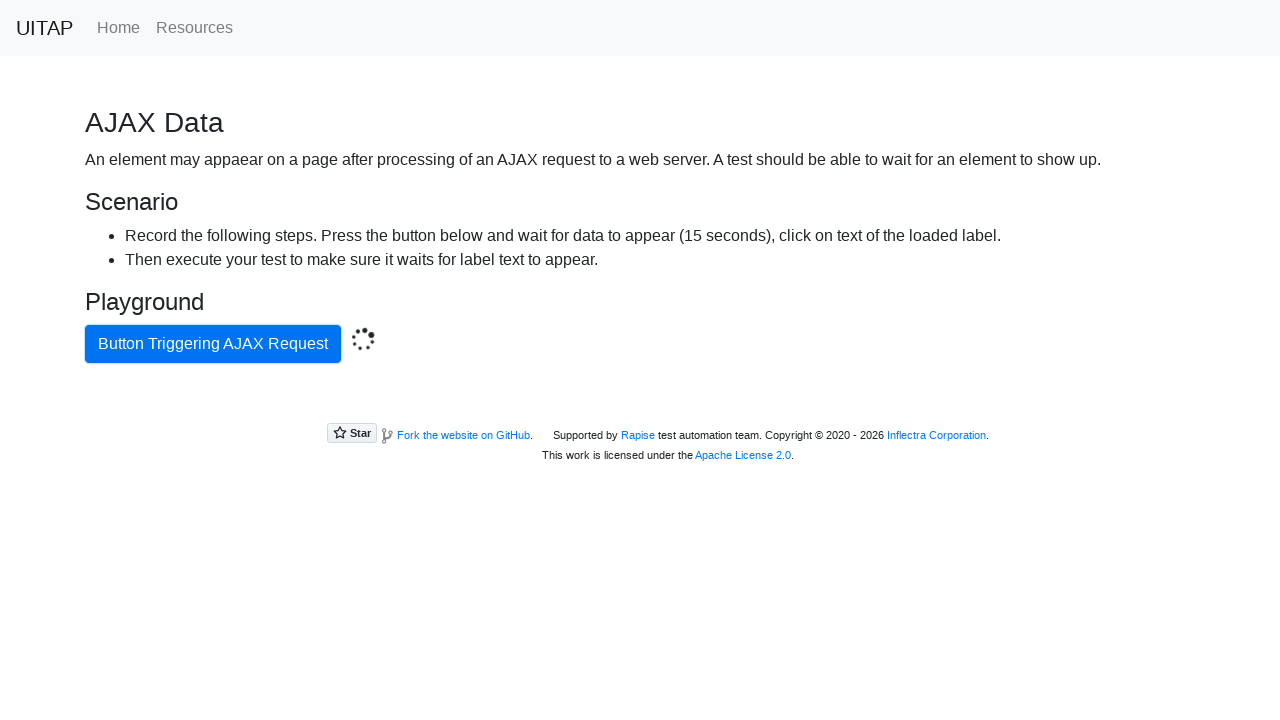

AJAX content loaded and appeared on page
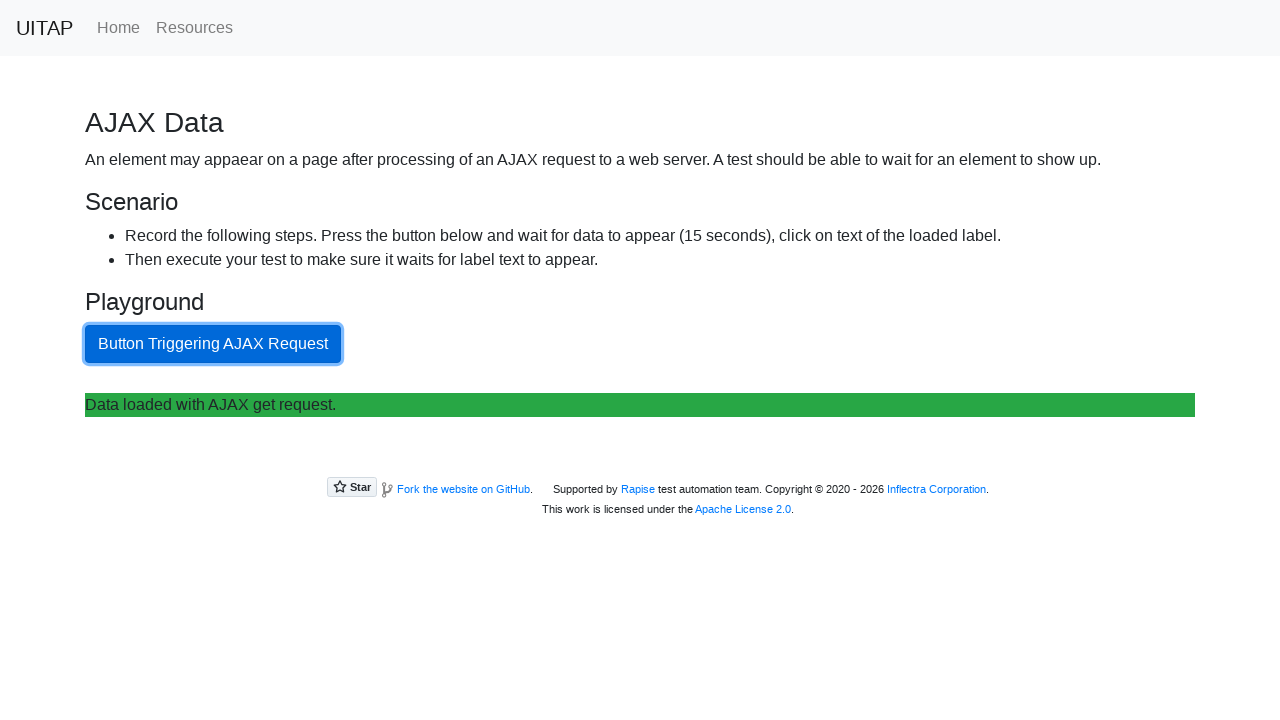

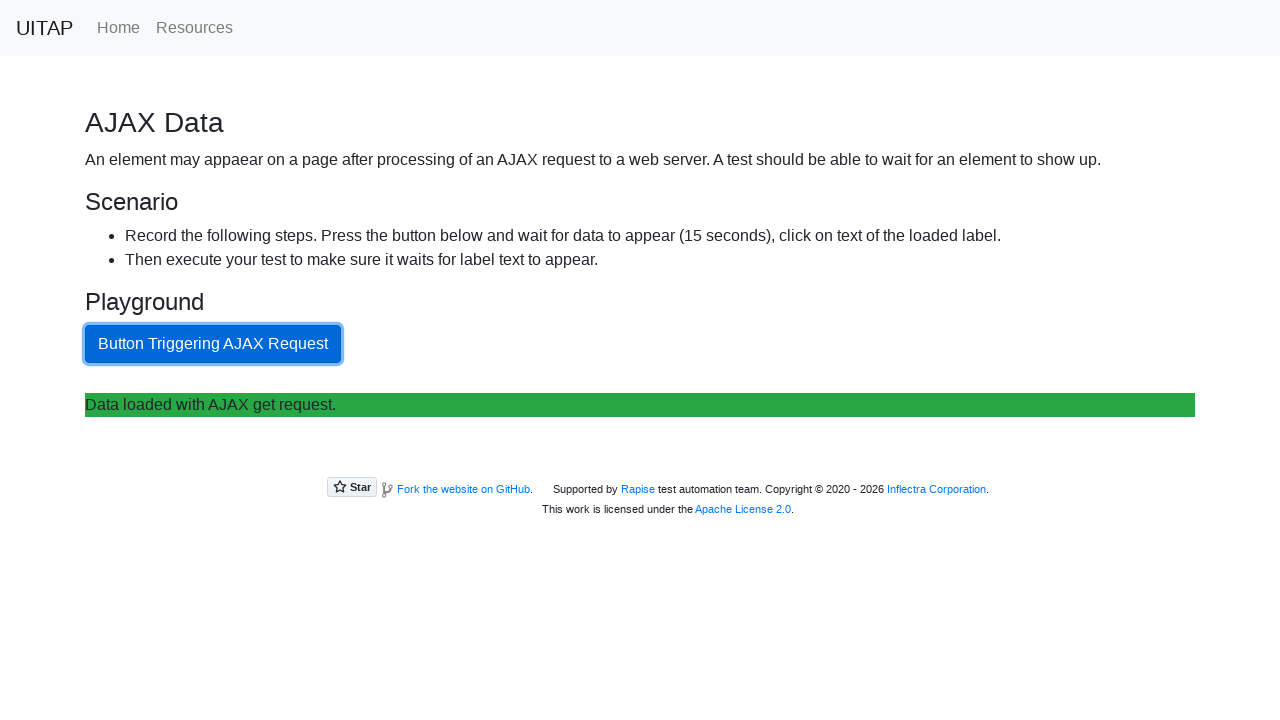